Tests menu handling by hovering over the "SwitchTo" navigation menu to reveal dropdown options, then clicking on the "Windows" link.

Starting URL: http://demo.automationtesting.in/Alerts.html

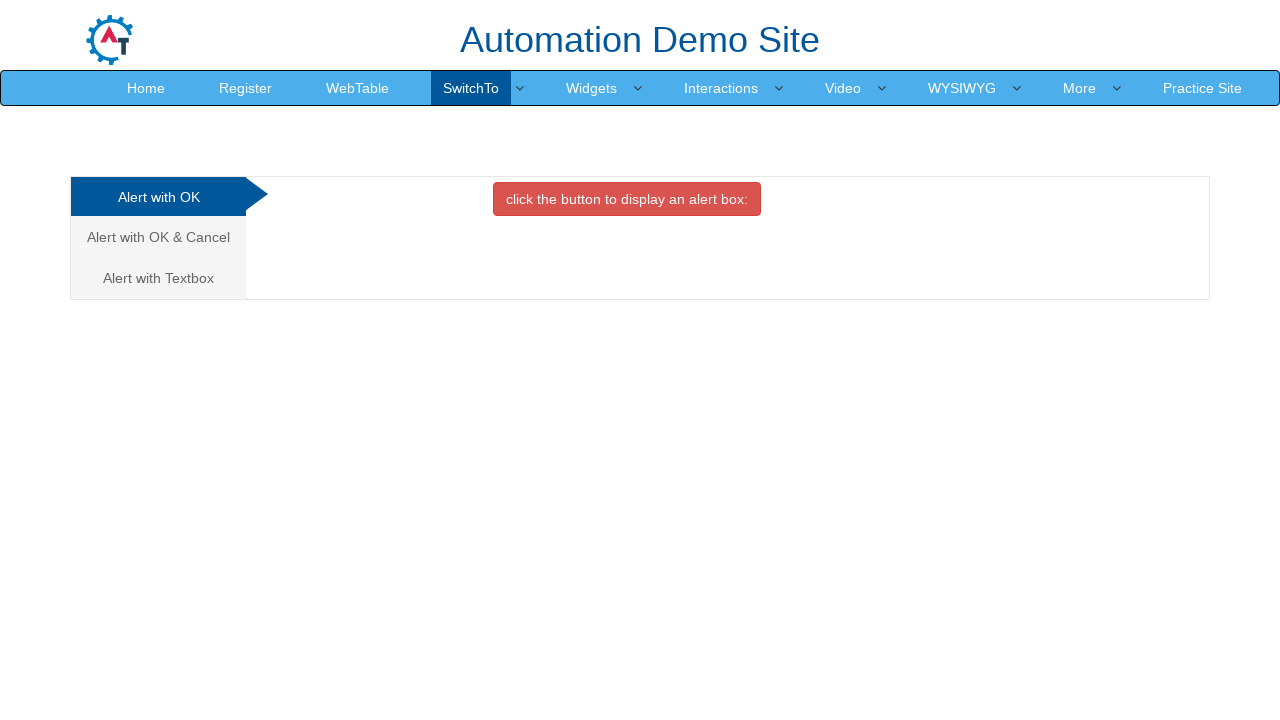

Hovered over 'SwitchTo' navigation menu to reveal dropdown options at (471, 88) on a:text('SwitchTo')
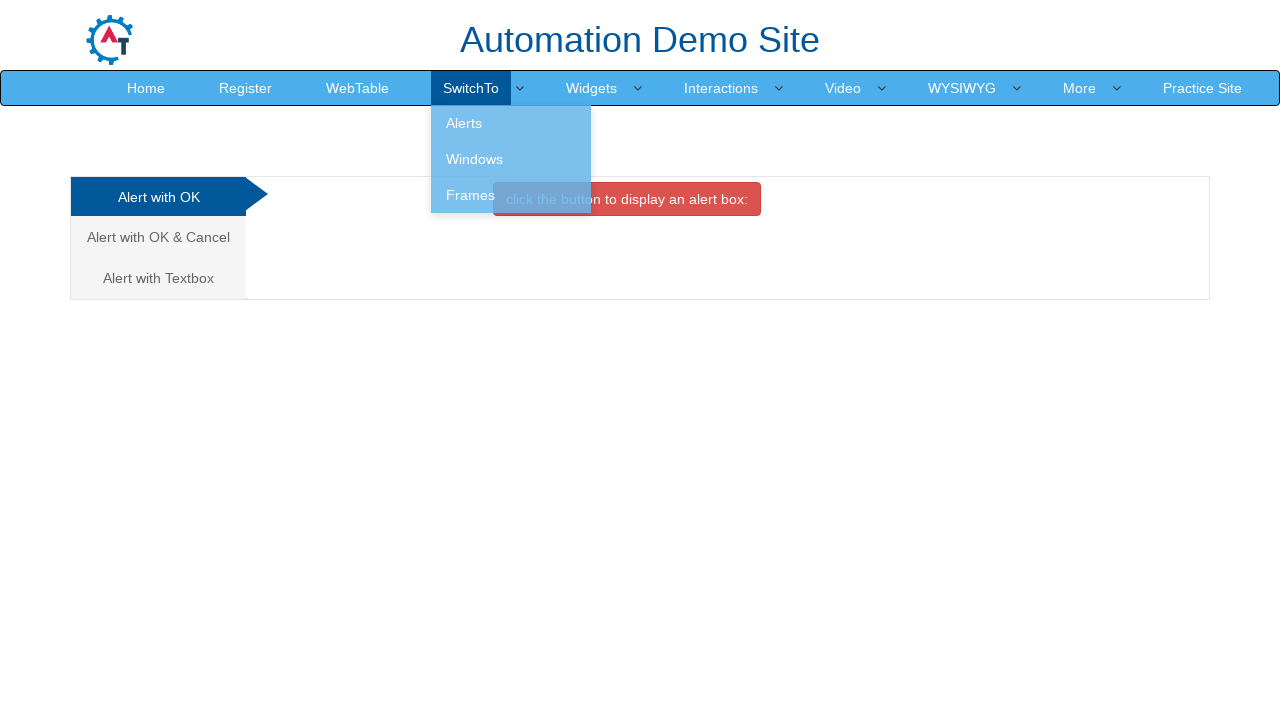

Clicked on 'Windows' link from dropdown menu at (511, 159) on a:text('Windows')
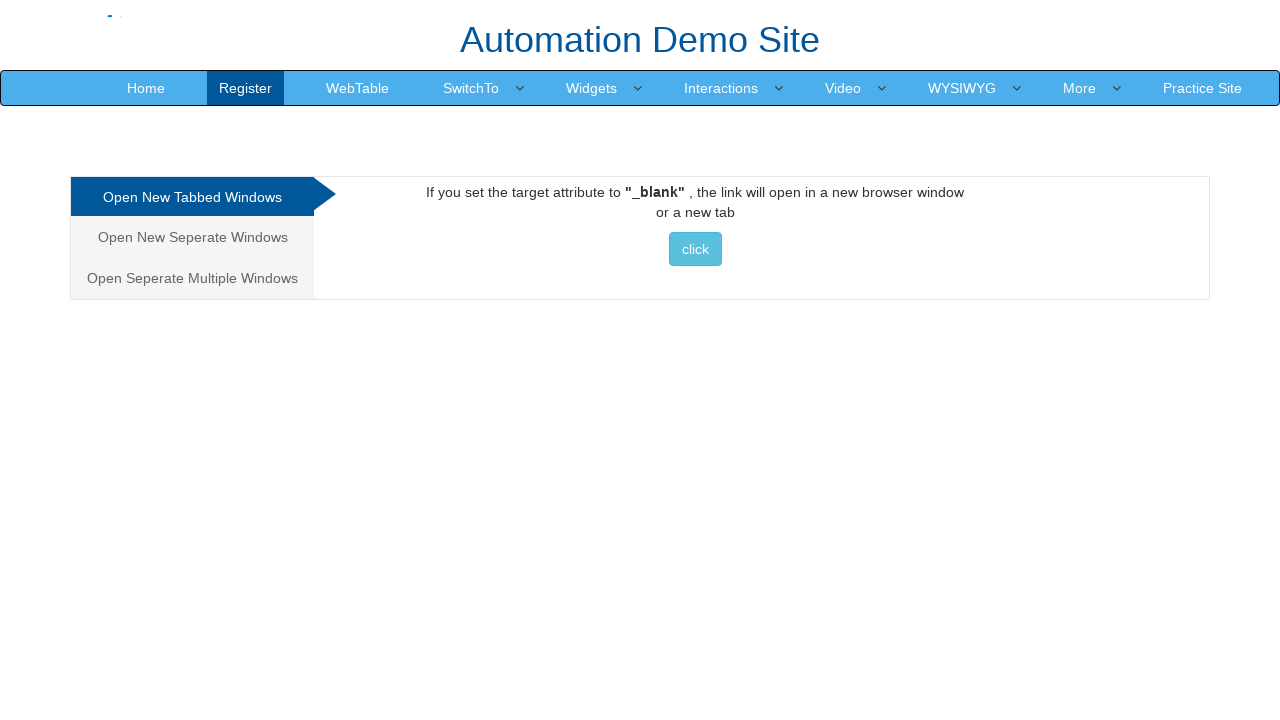

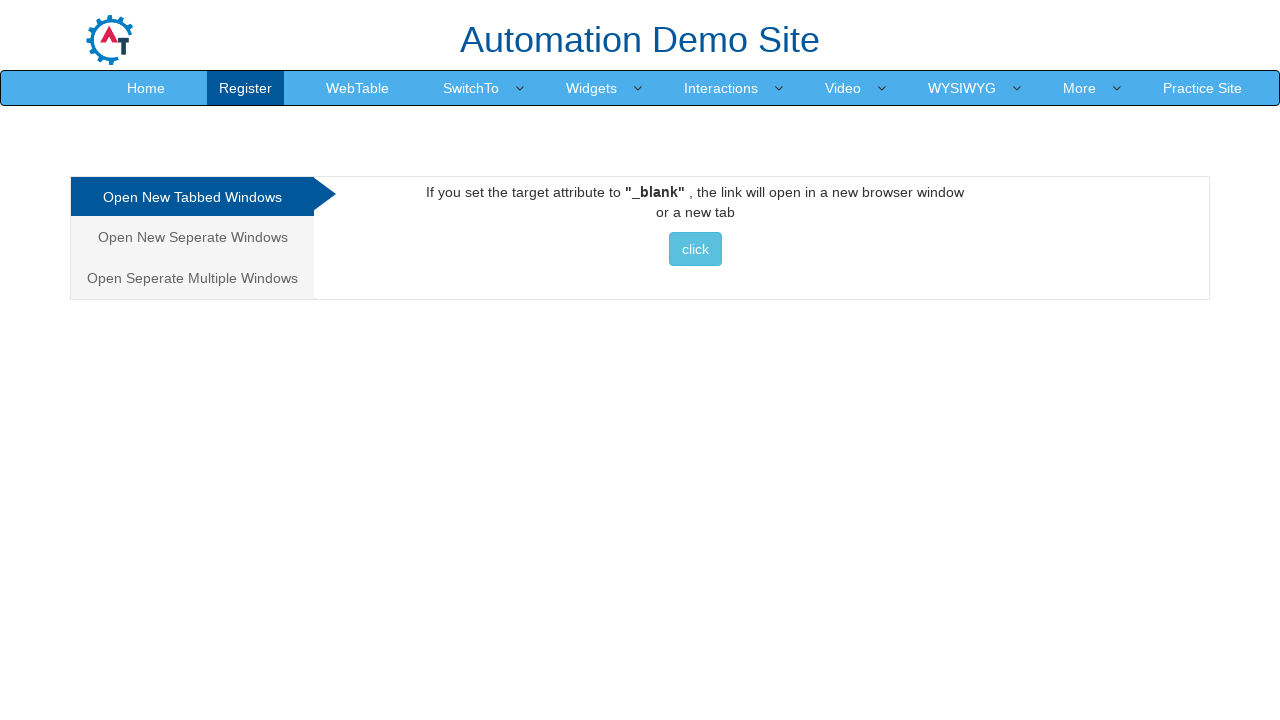